Tests viewing product description by navigating to ASUS monitor and verifying description is displayed

Starting URL: https://www.demoblaze.com/index.html

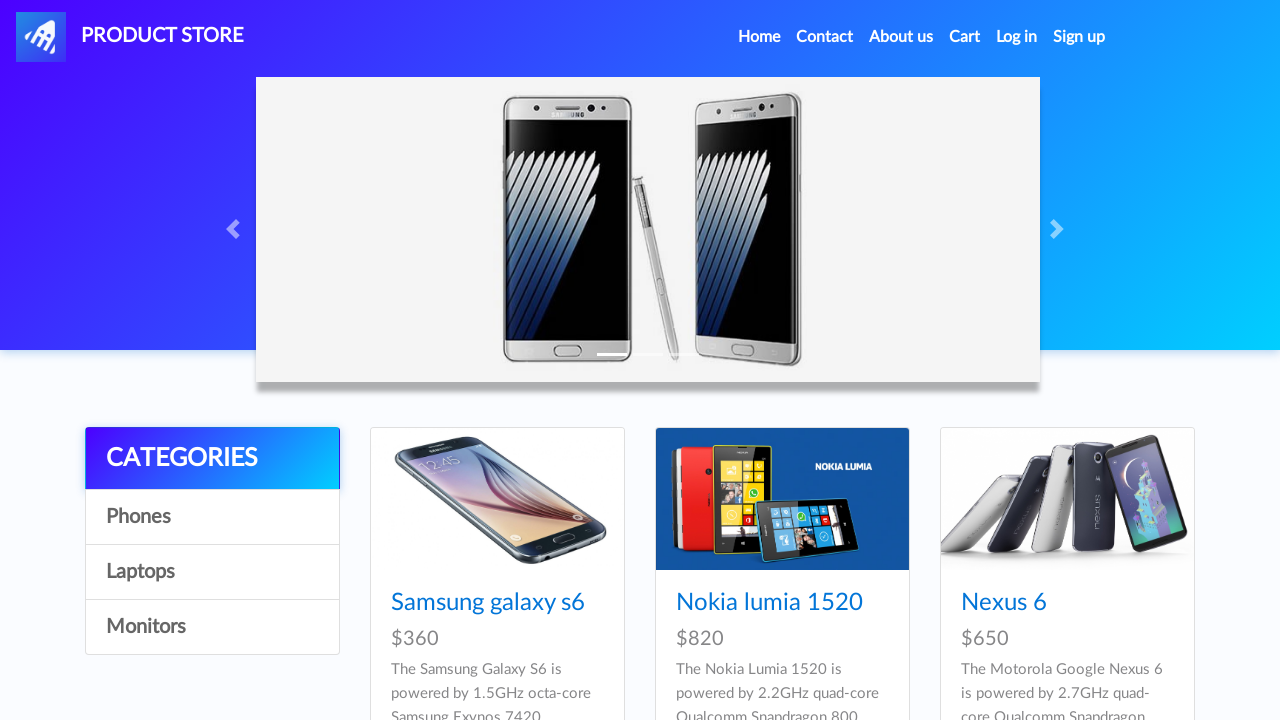

Clicked on monitor category at (212, 627) on a[onclick="byCat('monitor')"]
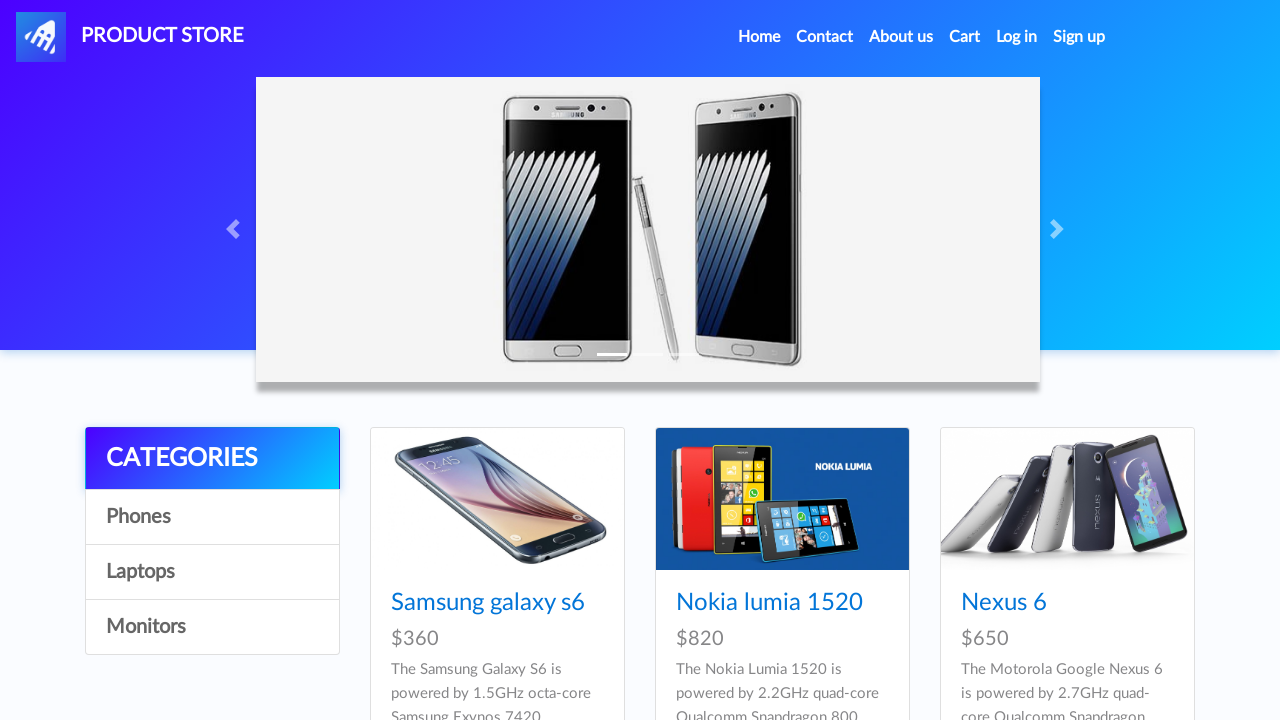

Waited 1000ms for page to load
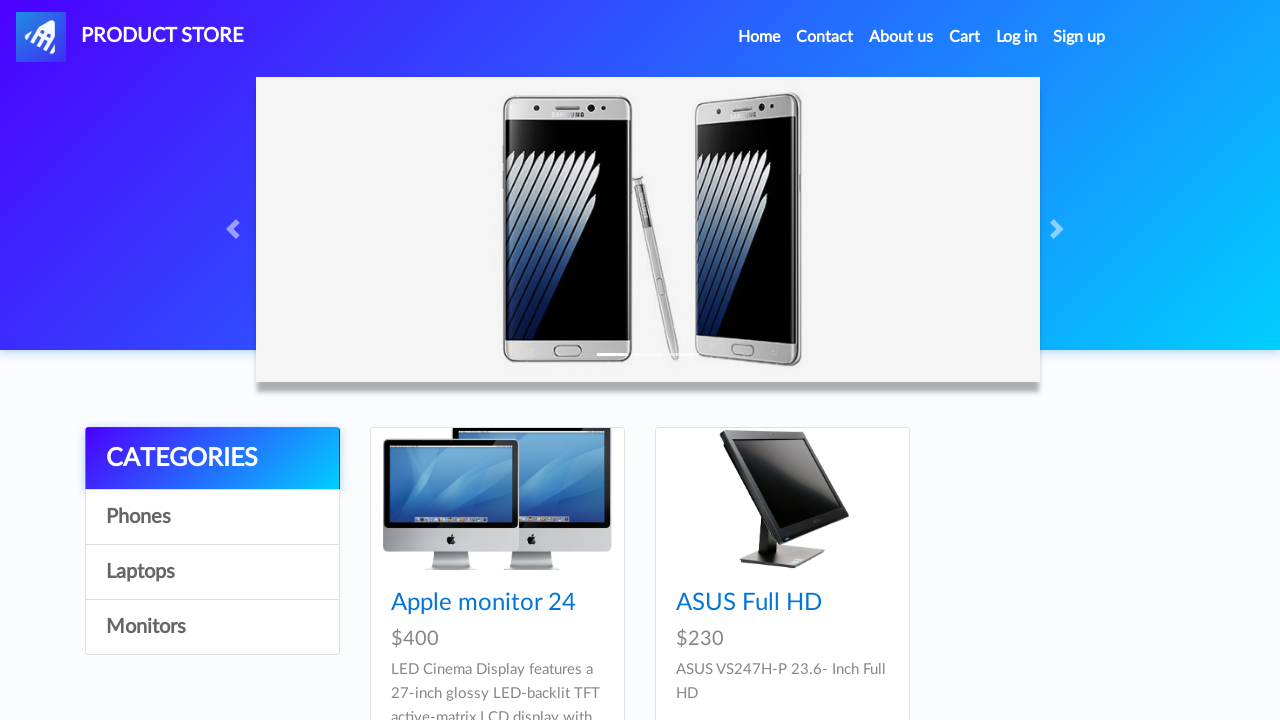

Clicked on ASUS Full HD monitor product at (749, 603) on a:has-text('ASUS Full HD')
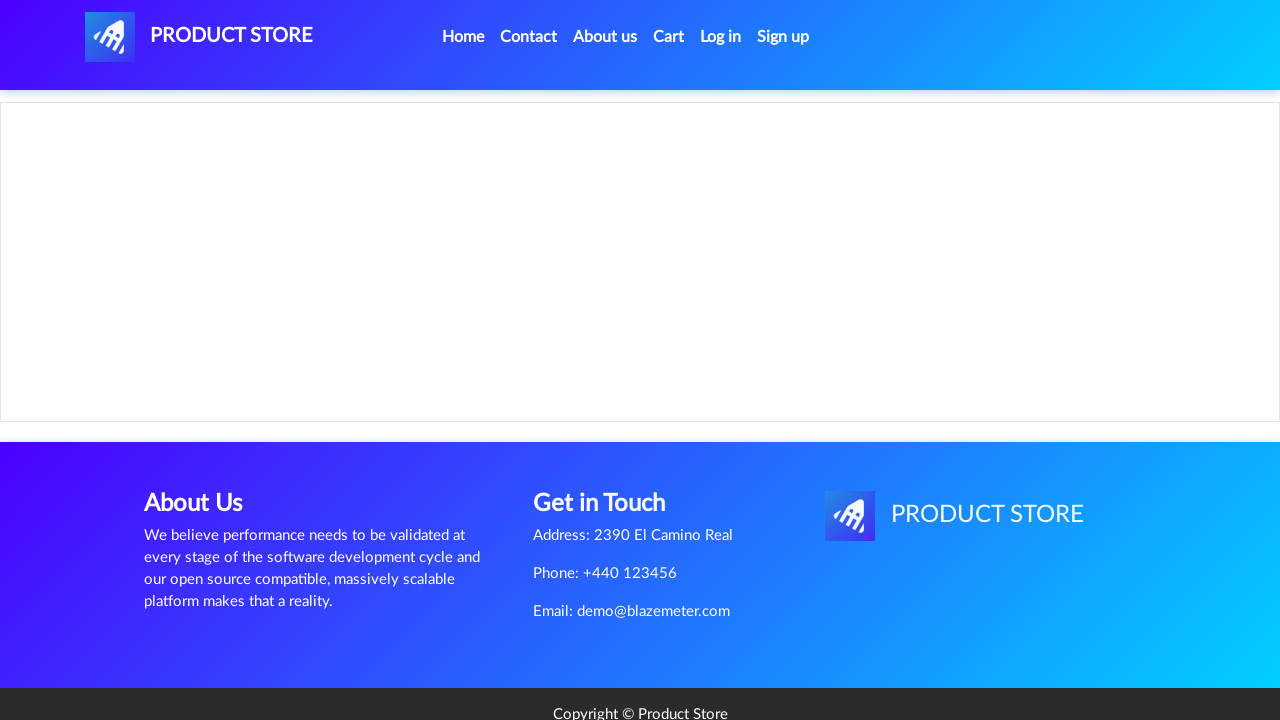

More information section loaded
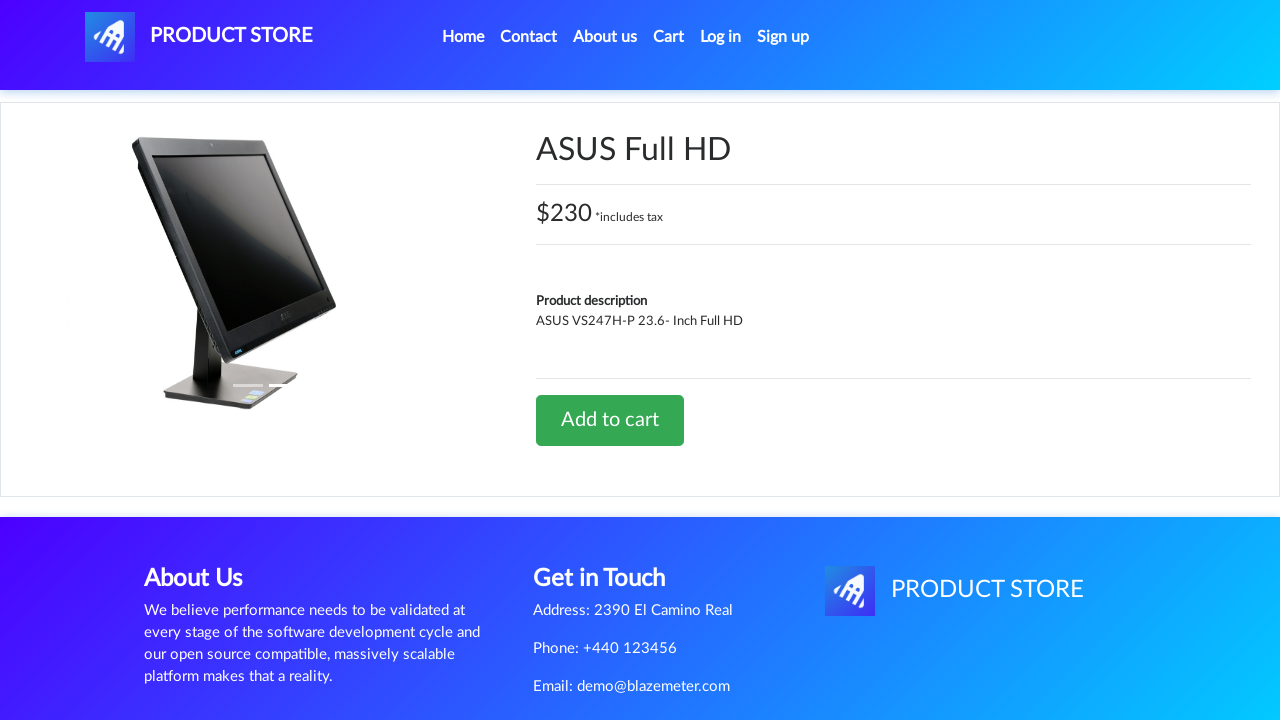

Product description is displayed
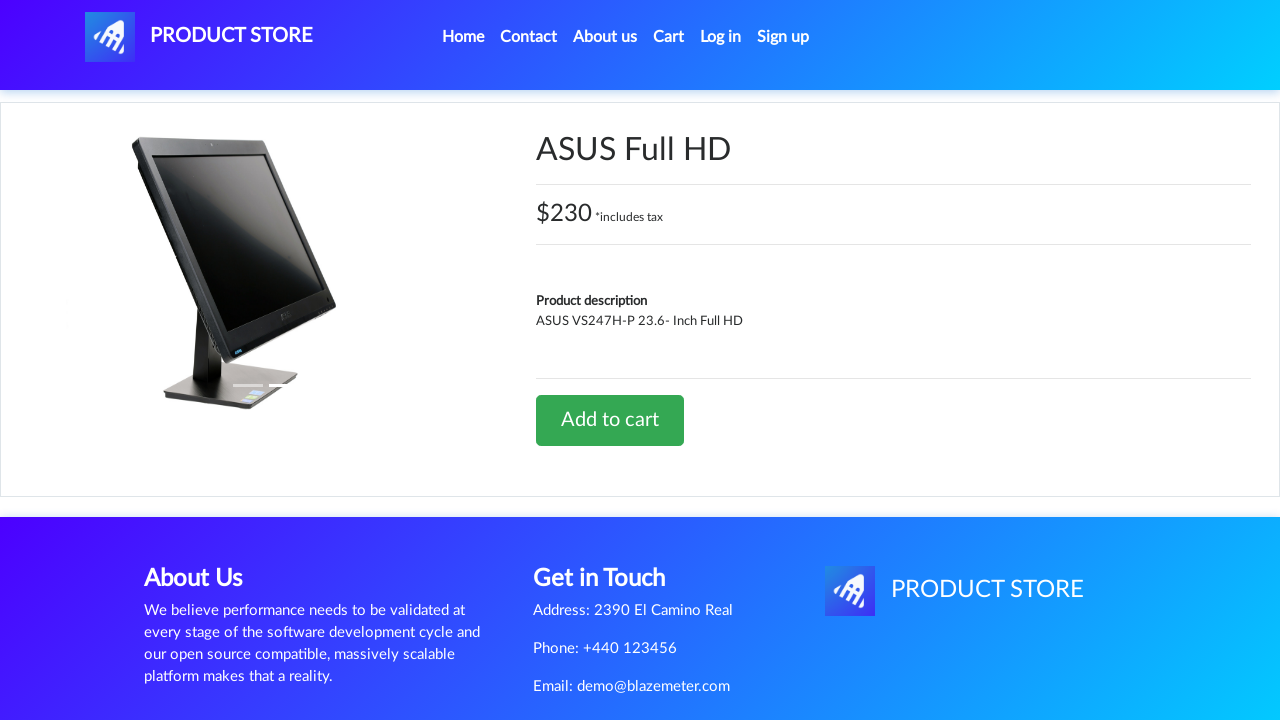

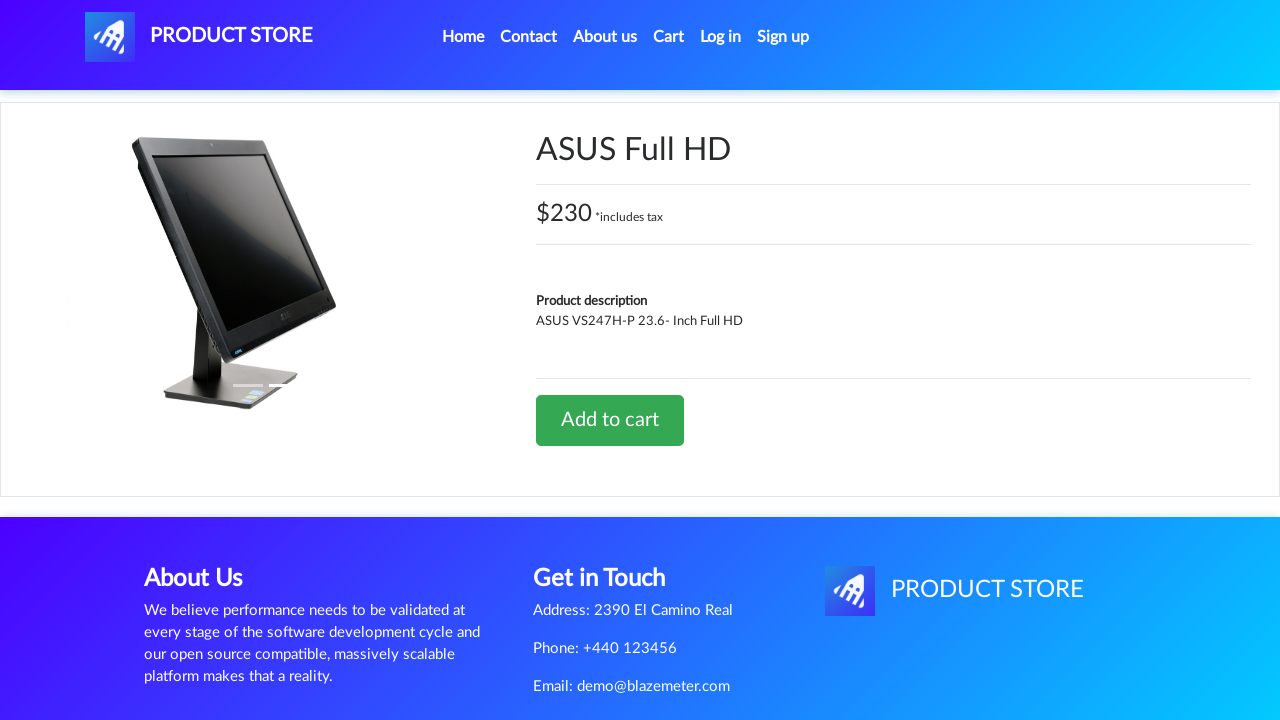